Navigates to GitHub homepage and verifies the page loads by checking the title

Starting URL: https://github.com

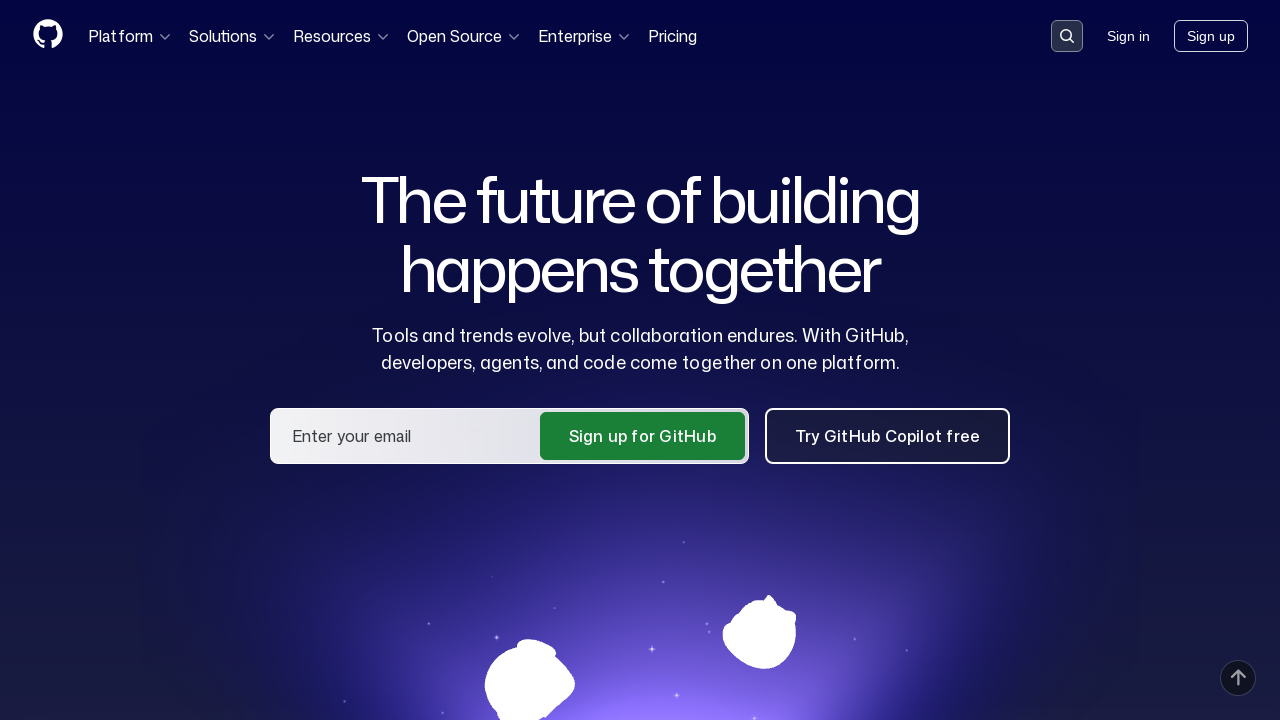

Navigated to GitHub homepage
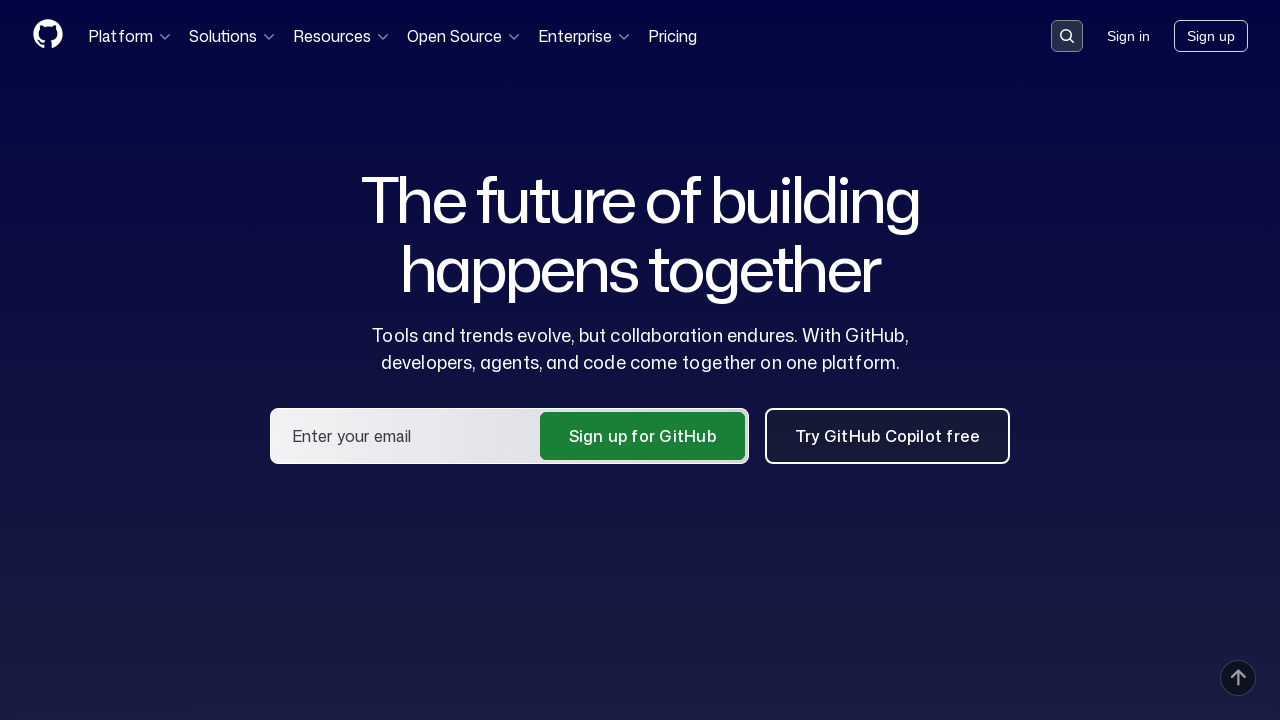

Page loaded and DOM content rendered
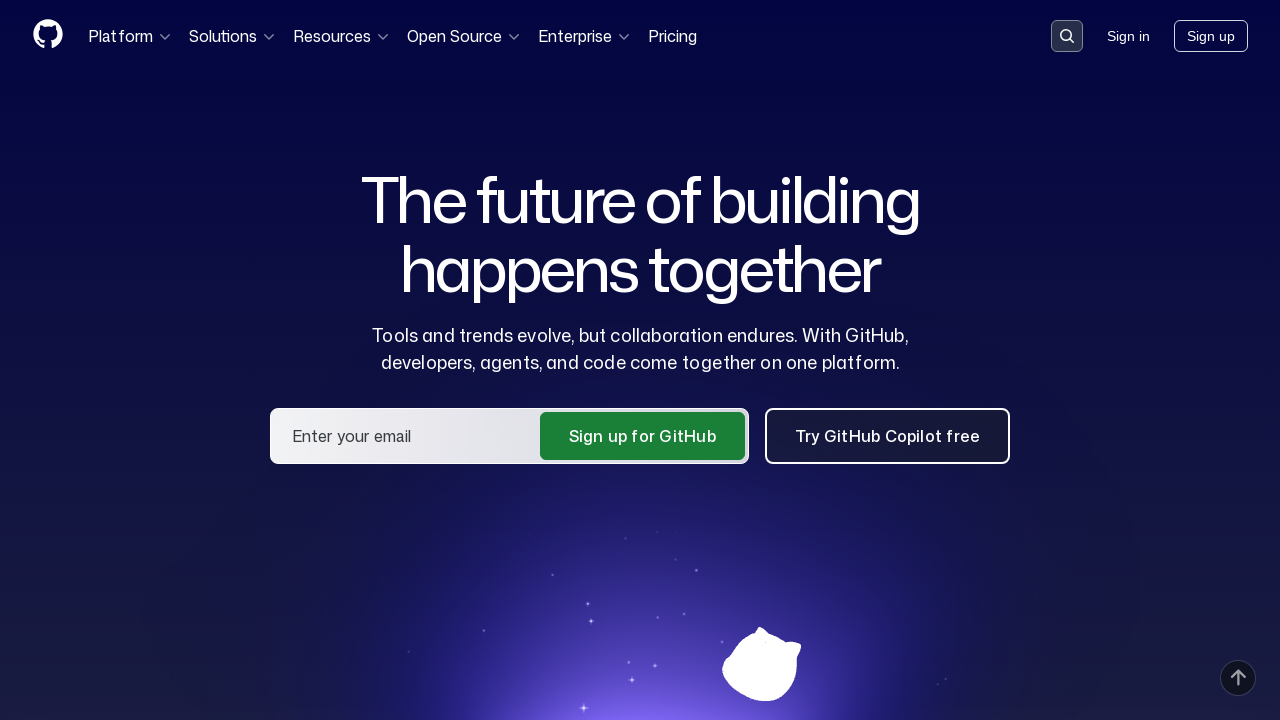

Retrieved page title: 'GitHub · Change is constant. GitHub keeps you ahead. · GitHub'
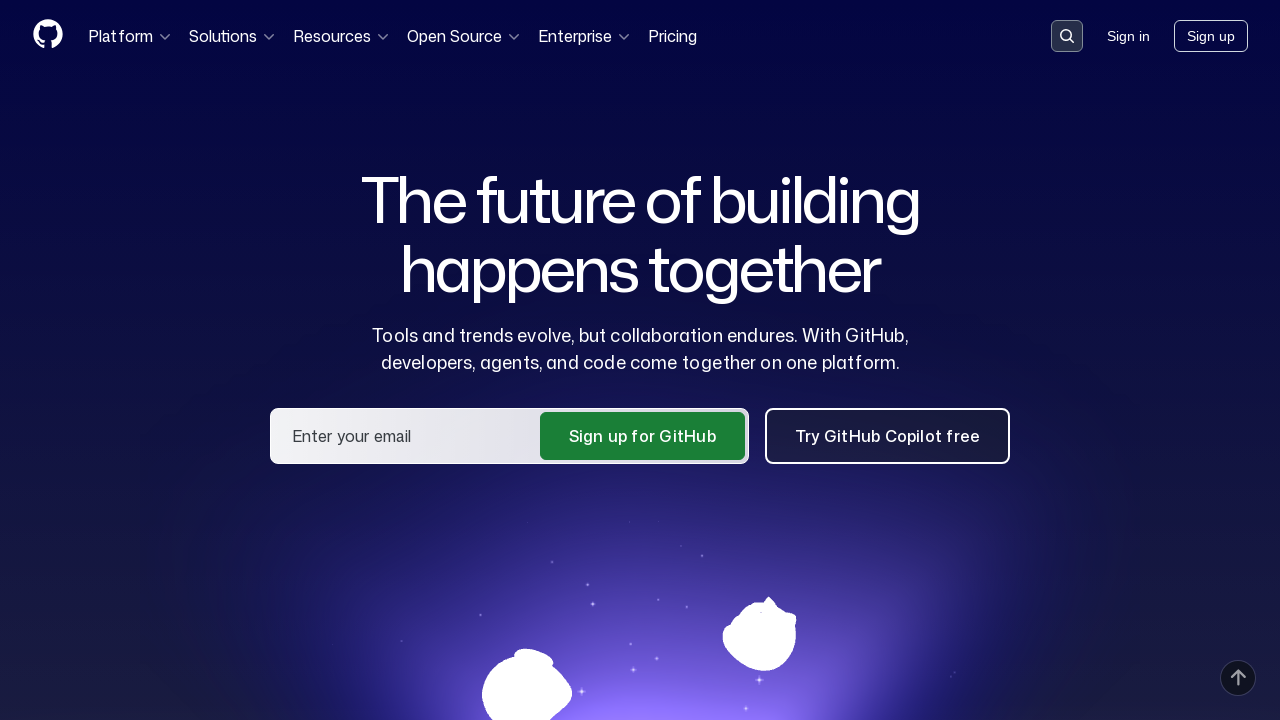

Verified page title contains 'GitHub'
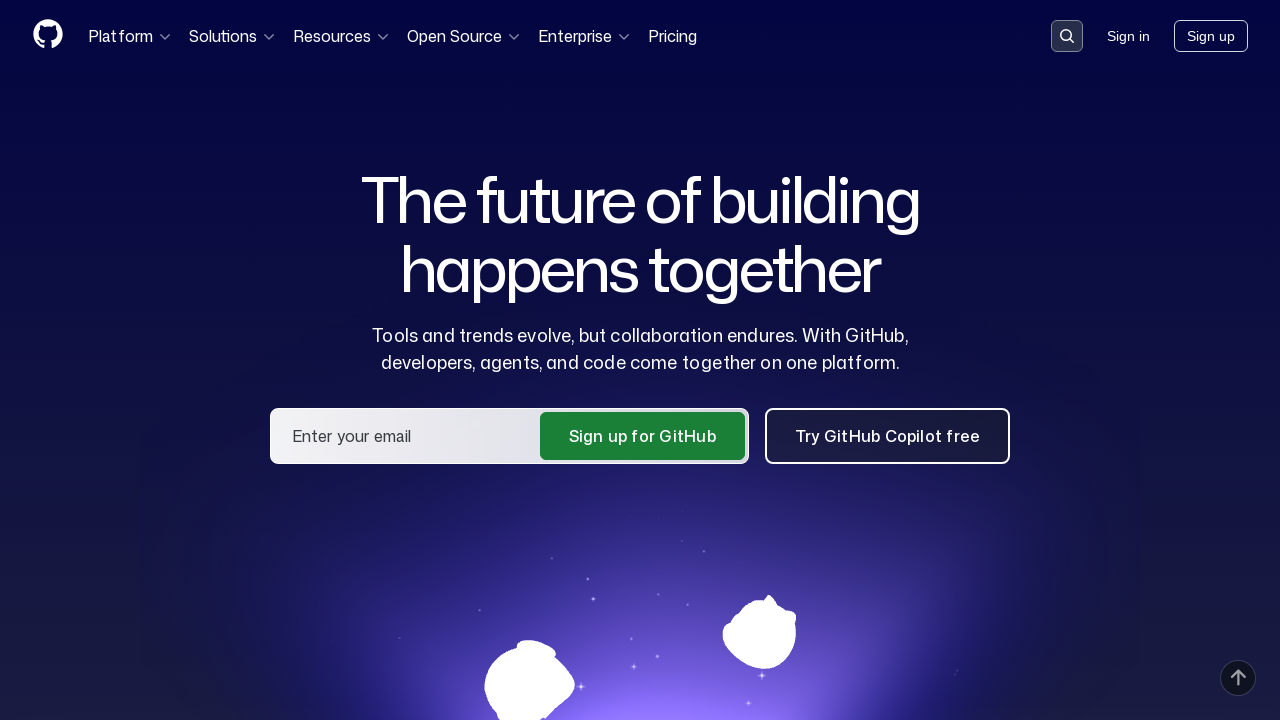

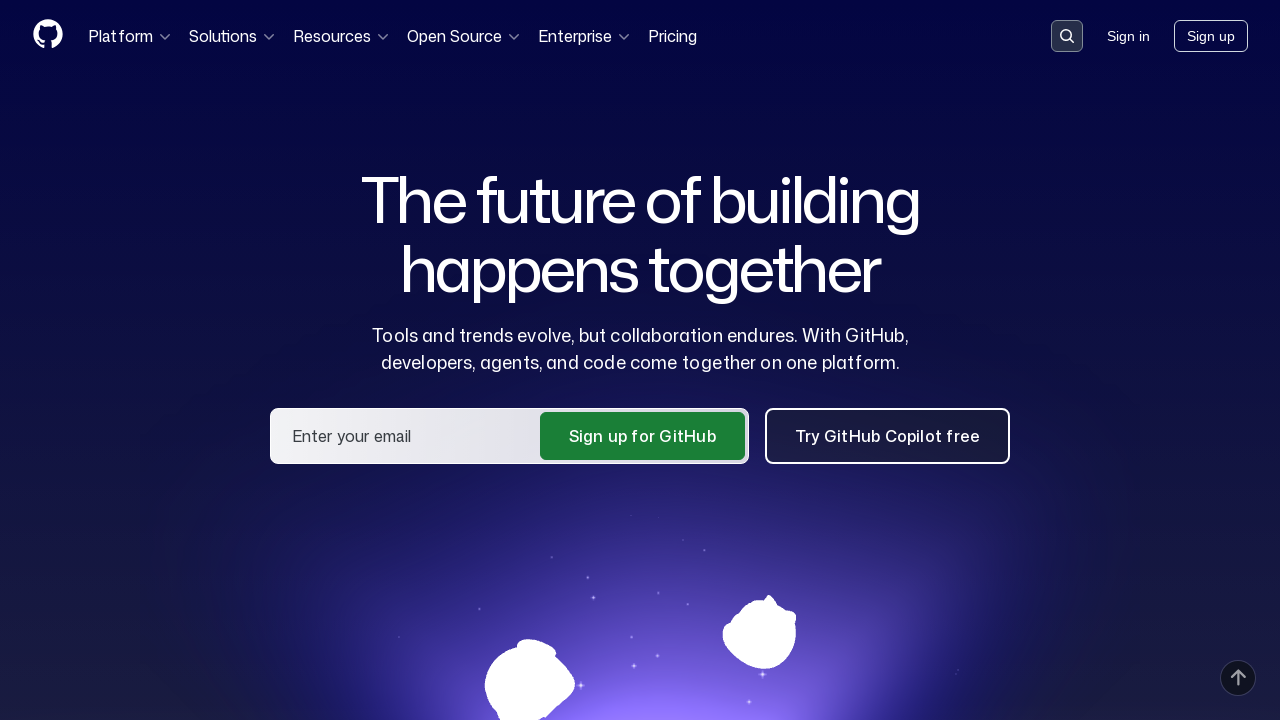